Navigates to a course content page, clicks on the overview tab, and verifies that paragraph text is displayed

Starting URL: https://greenstech.in/selenium-course-content.html

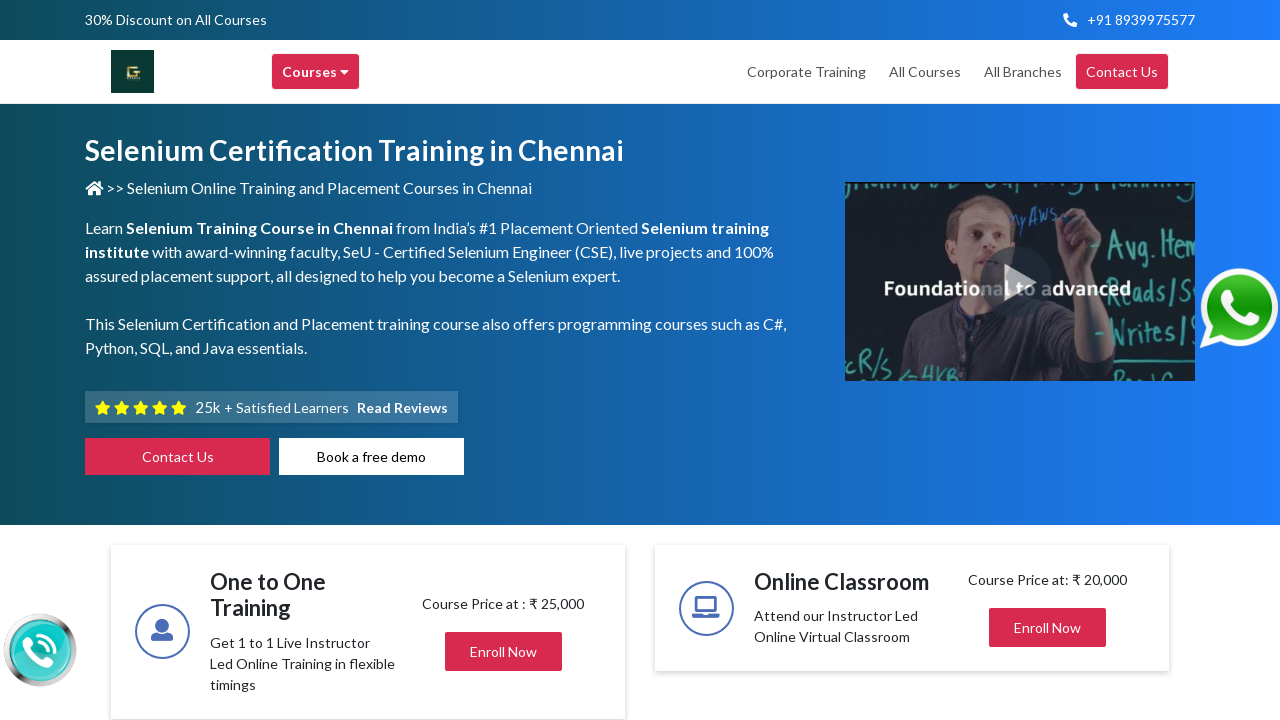

Navigated to course content page at https://greenstech.in/selenium-course-content.html
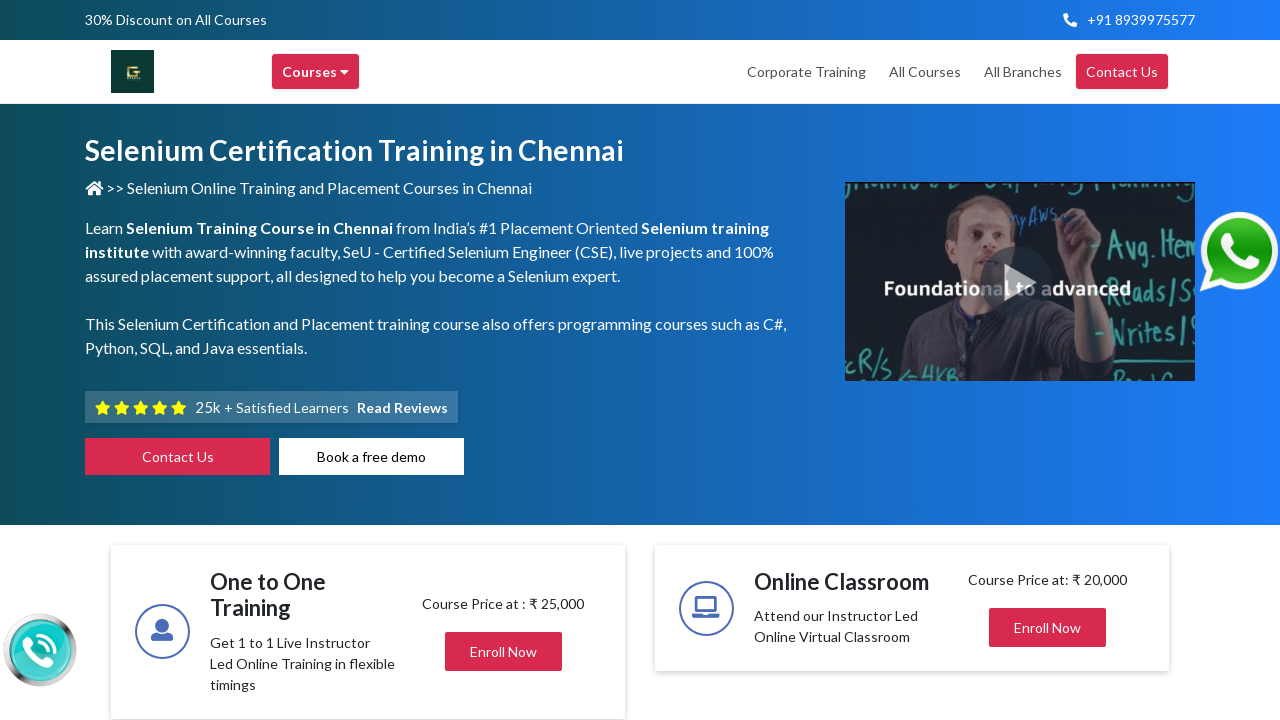

Clicked on the overview tab at (504, 361) on a#overview-tab
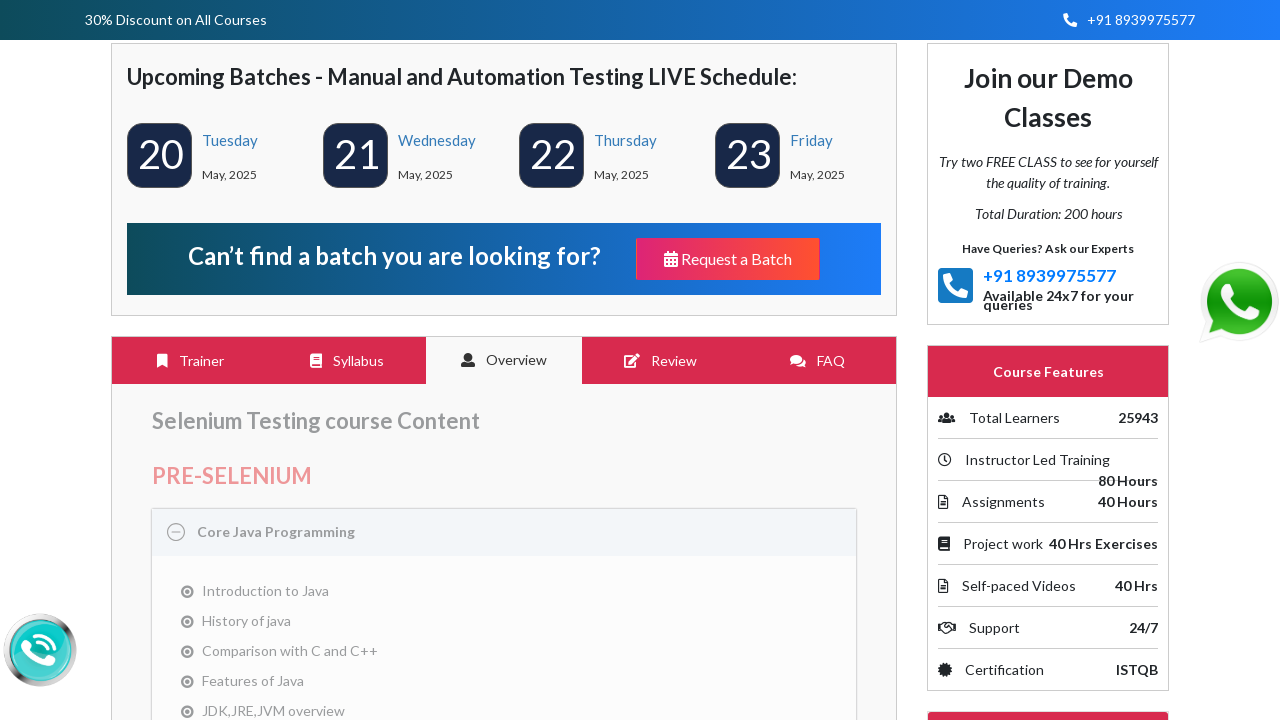

Verified paragraph text containing 'Greens Technologies' is displayed
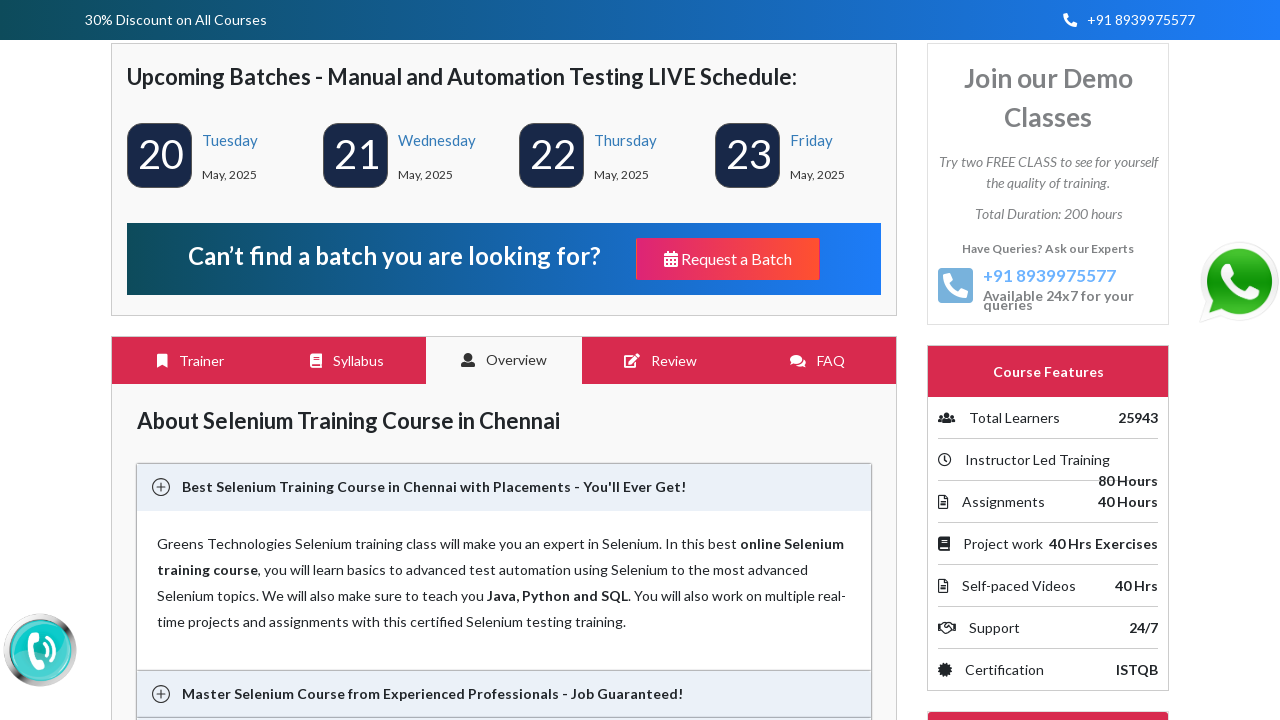

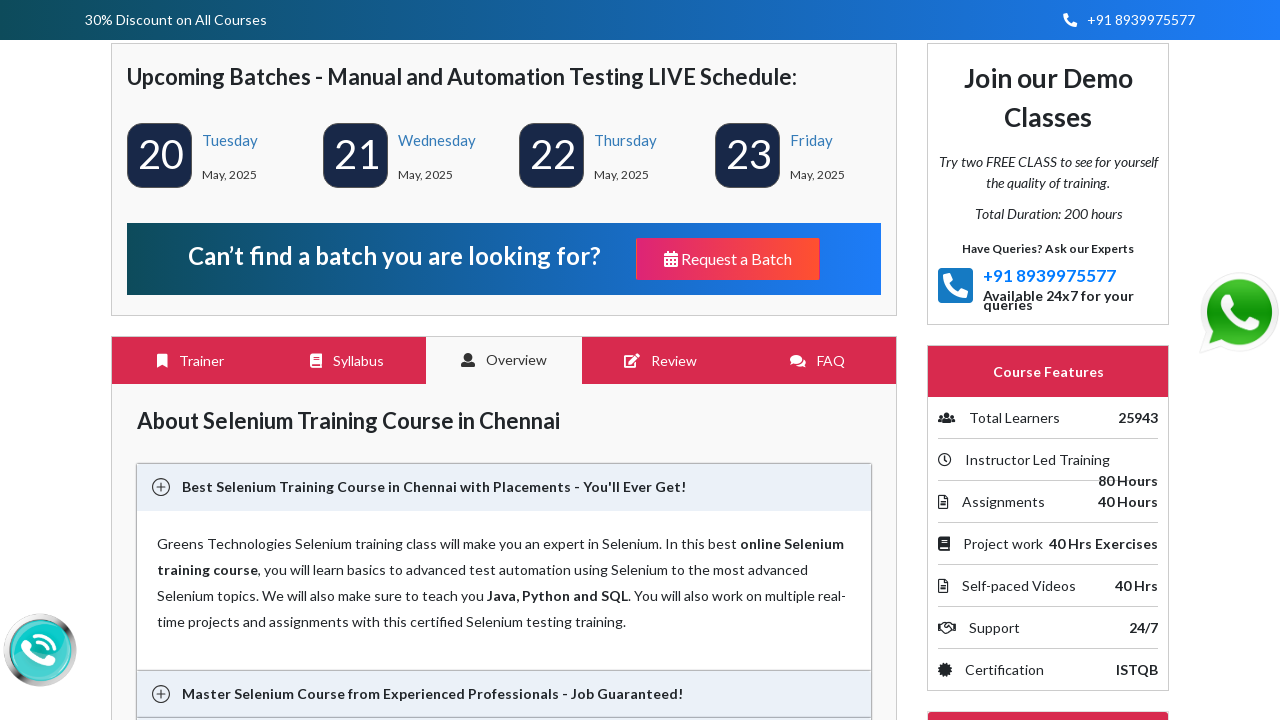